Tests radio button functionality by clicking the "Yes" radio button and verifying the success message

Starting URL: https://demoqa.com/radio-button

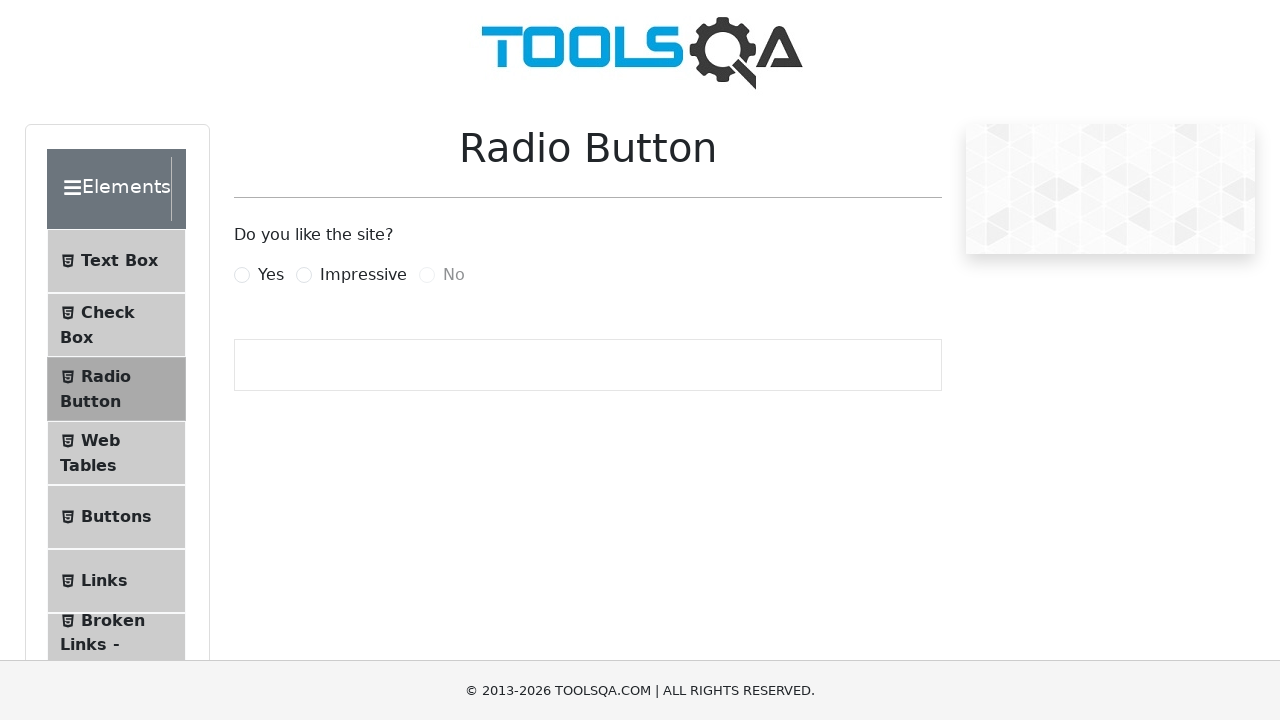

Clicked the 'Yes' radio button at (271, 275) on xpath=//label[@for='yesRadio']
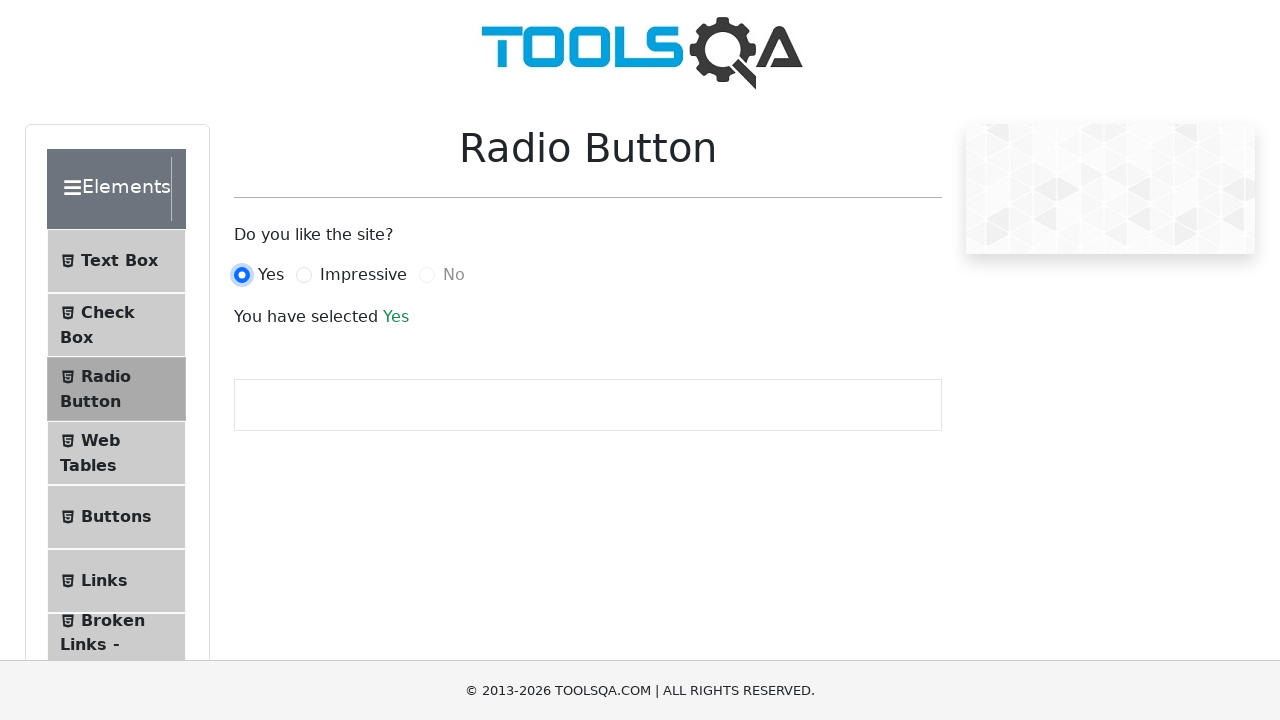

Success message appeared
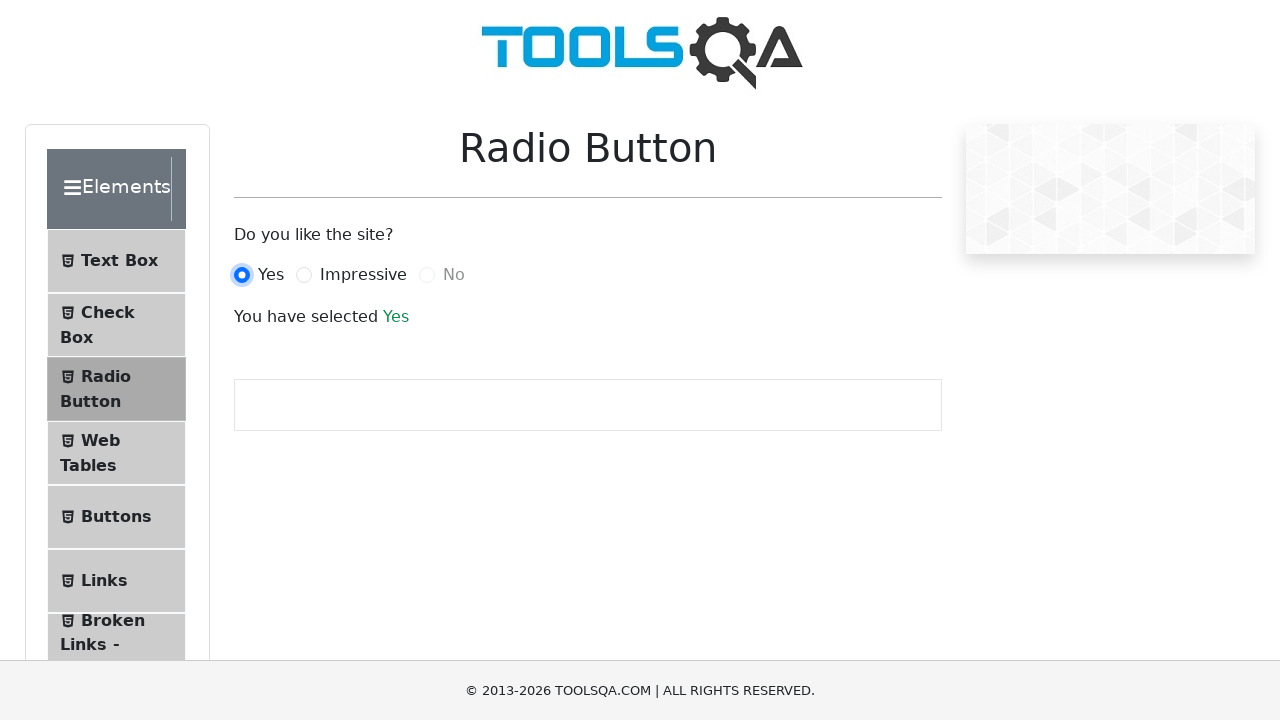

Retrieved success message text: 'Yes'
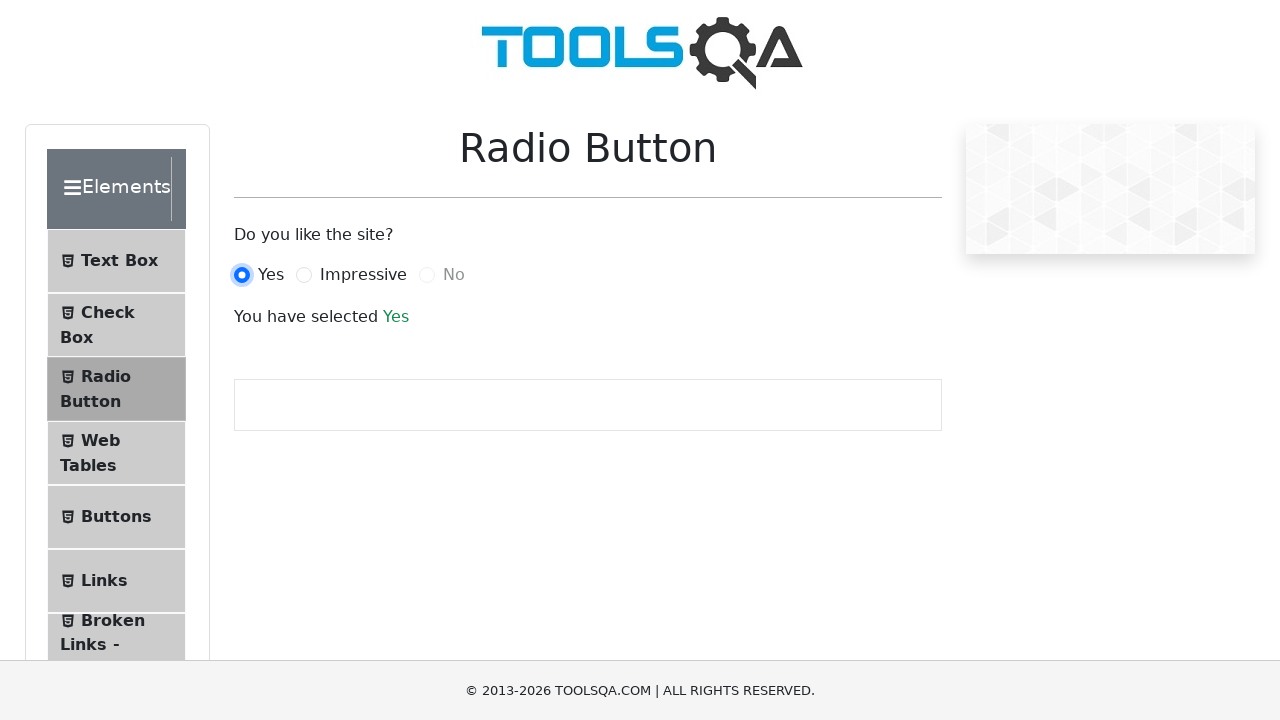

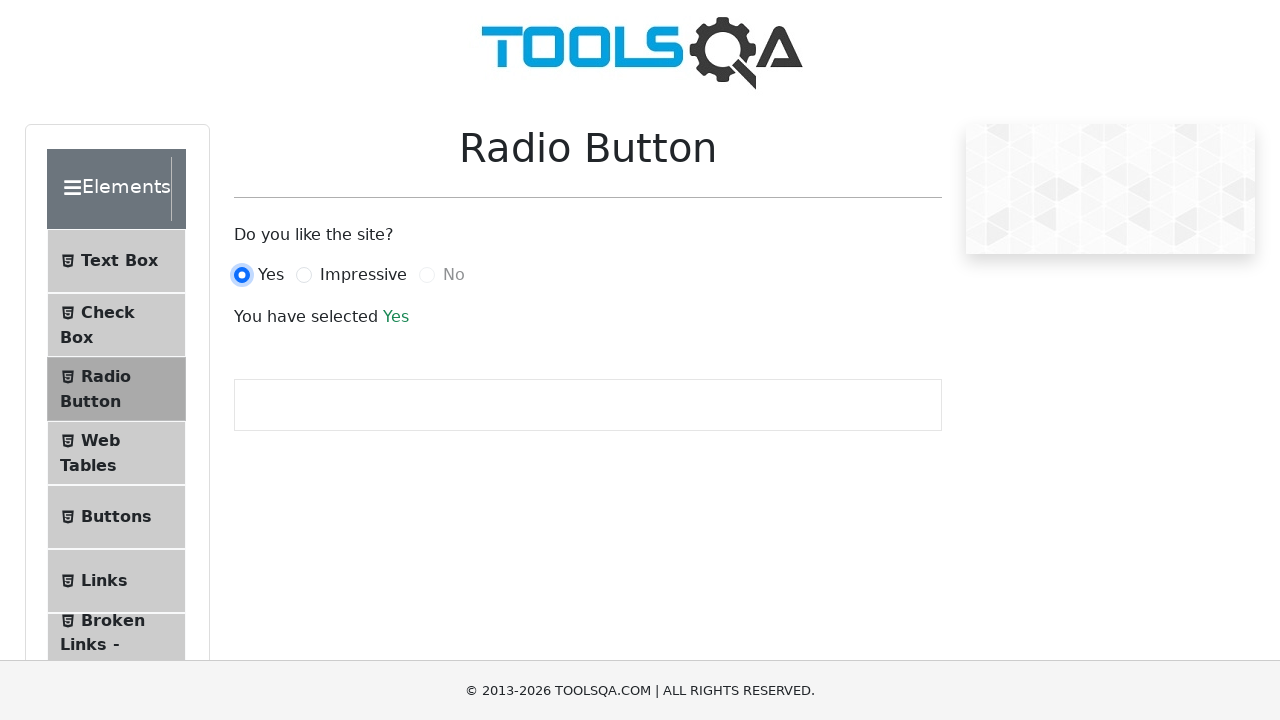